Navigates to a form page and selects all checkboxes that are currently unchecked

Starting URL: https://echoecho.com/htmlforms09.htm

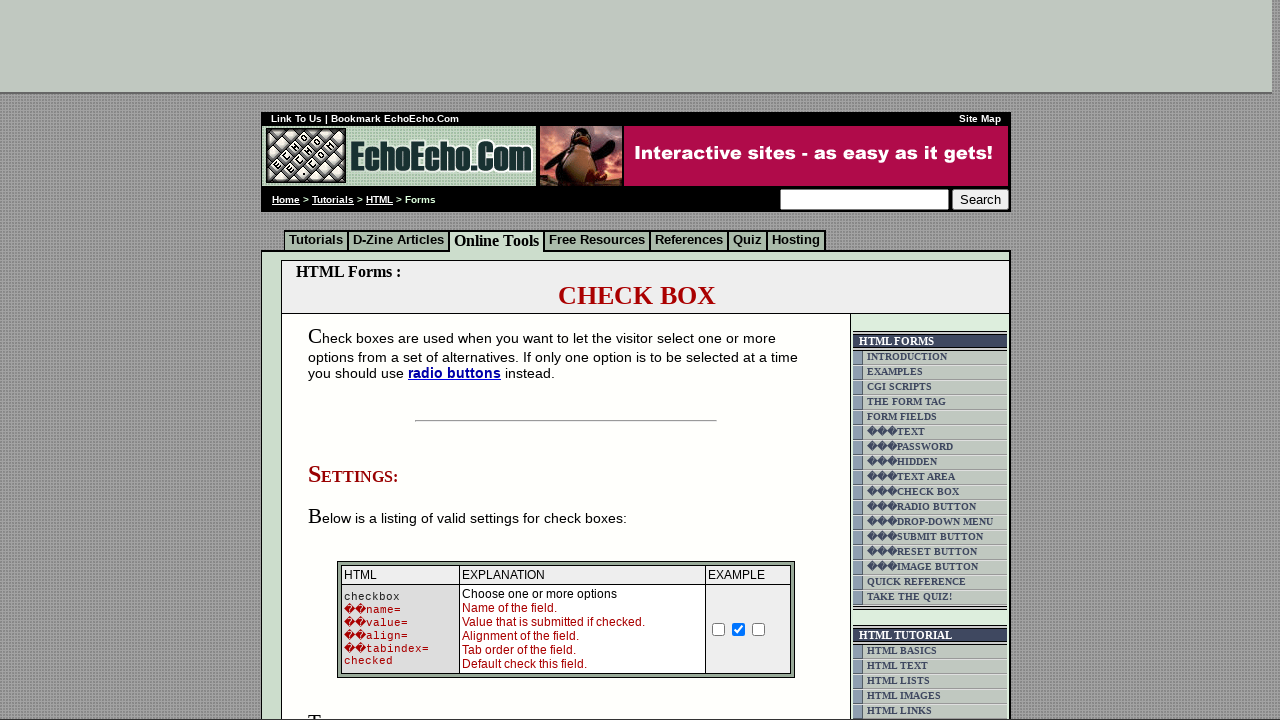

Navigated to form page at https://echoecho.com/htmlforms09.htm
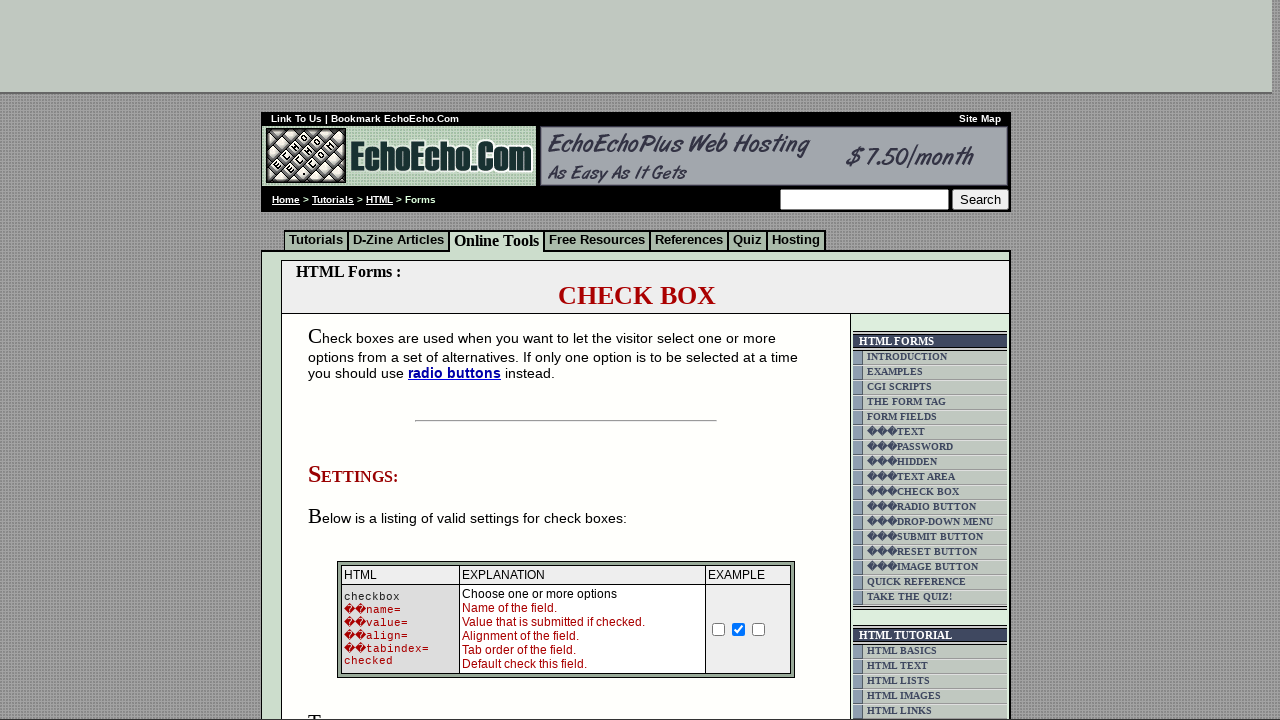

Located all checkboxes with name 'Checkbox'
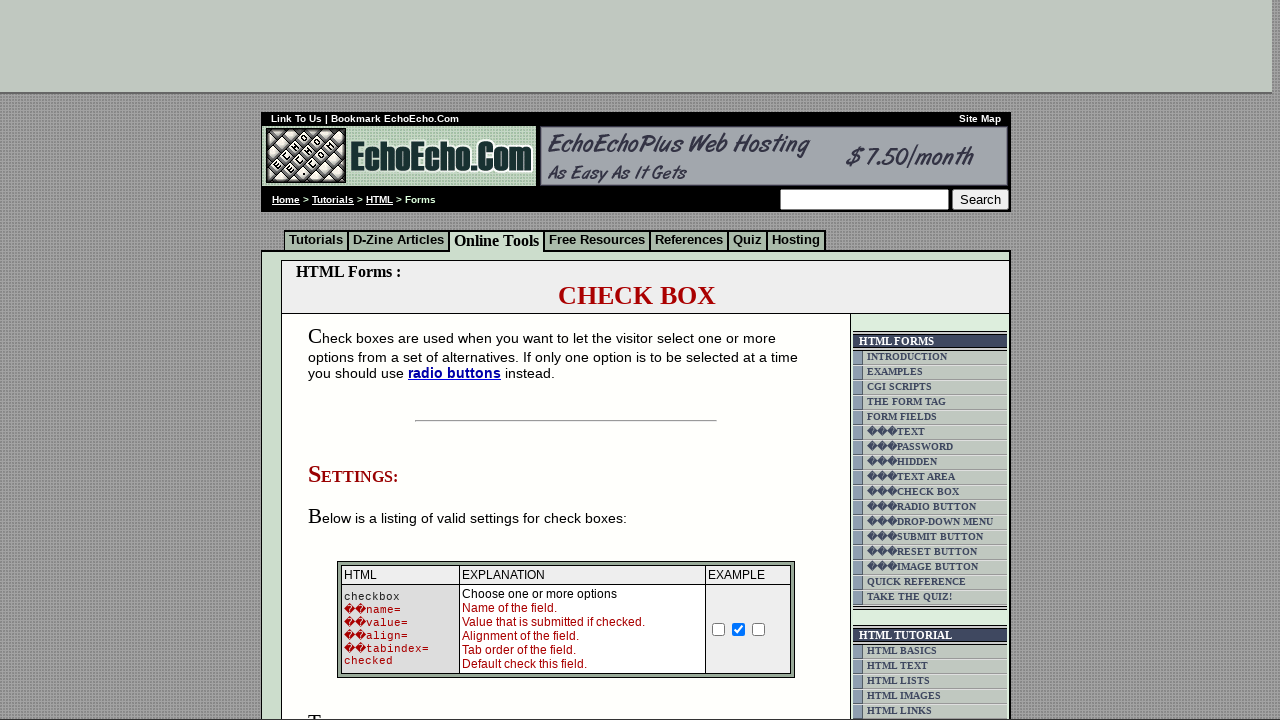

Clicked an unchecked checkbox to select it at (719, 629) on input[name="Checkbox"] >> nth=0
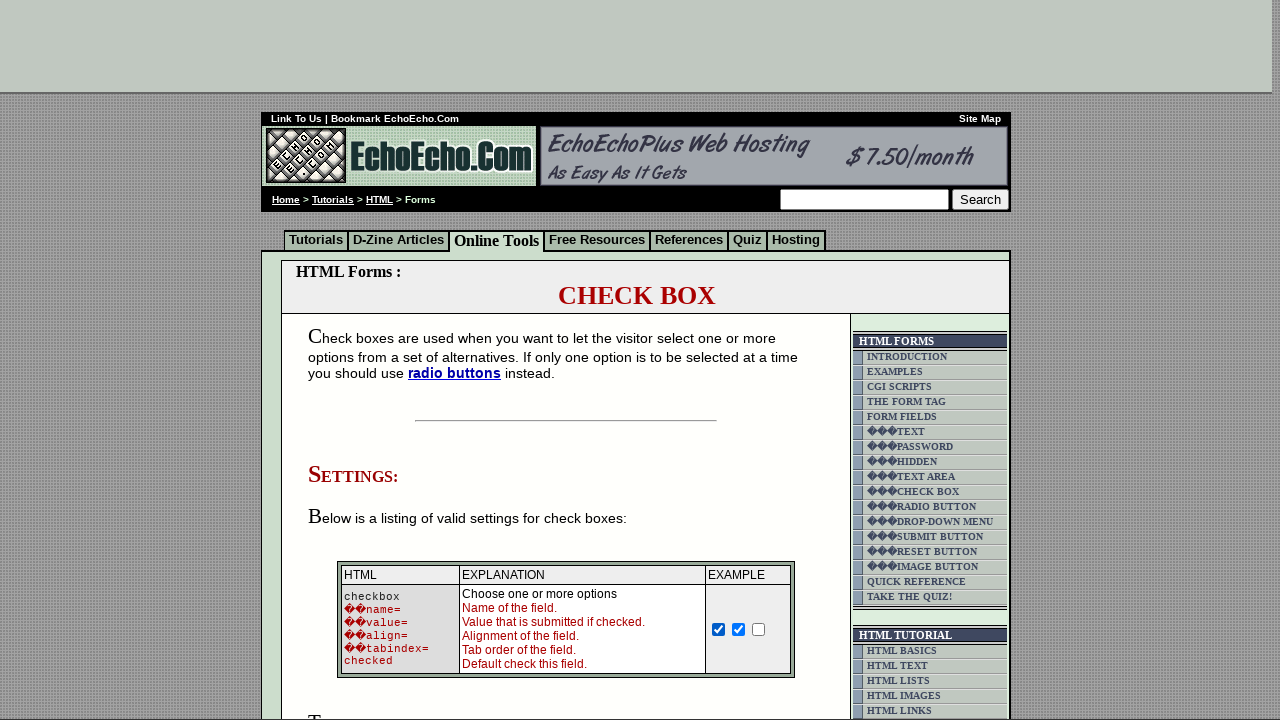

Clicked an unchecked checkbox to select it at (759, 629) on input[name="Checkbox"] >> nth=2
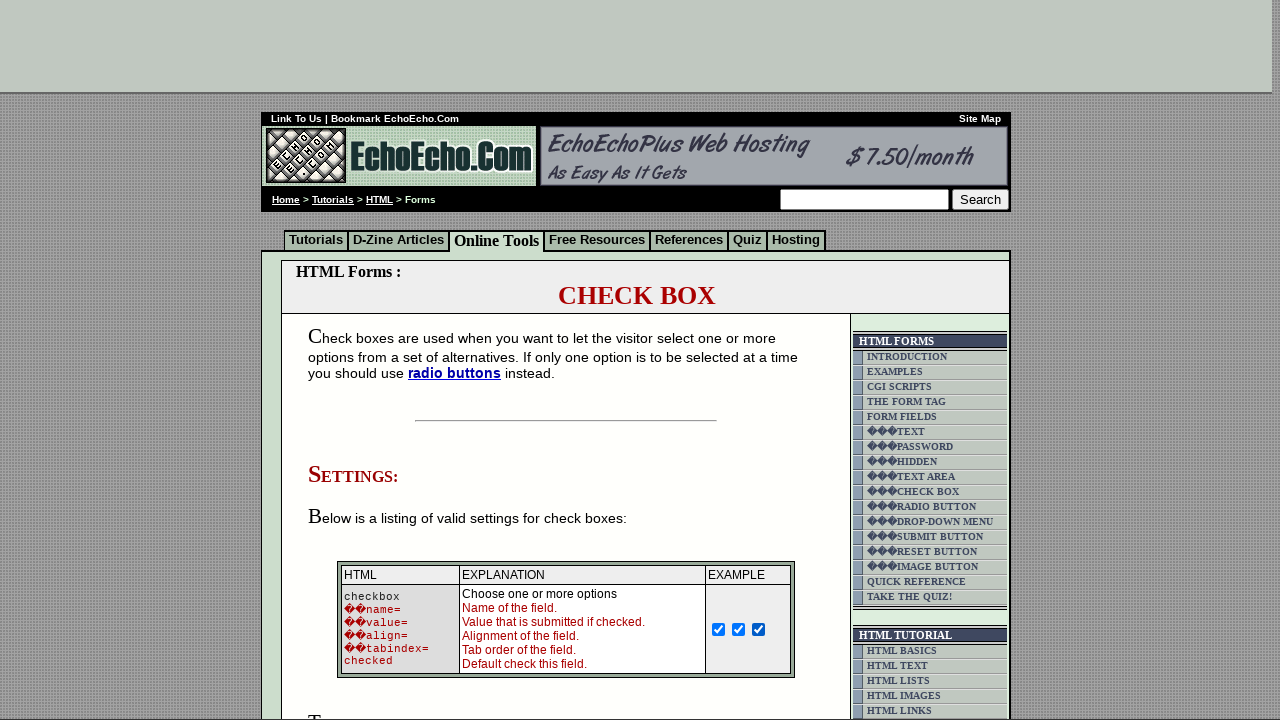

Waited 1000ms to verify all checkboxes are selected
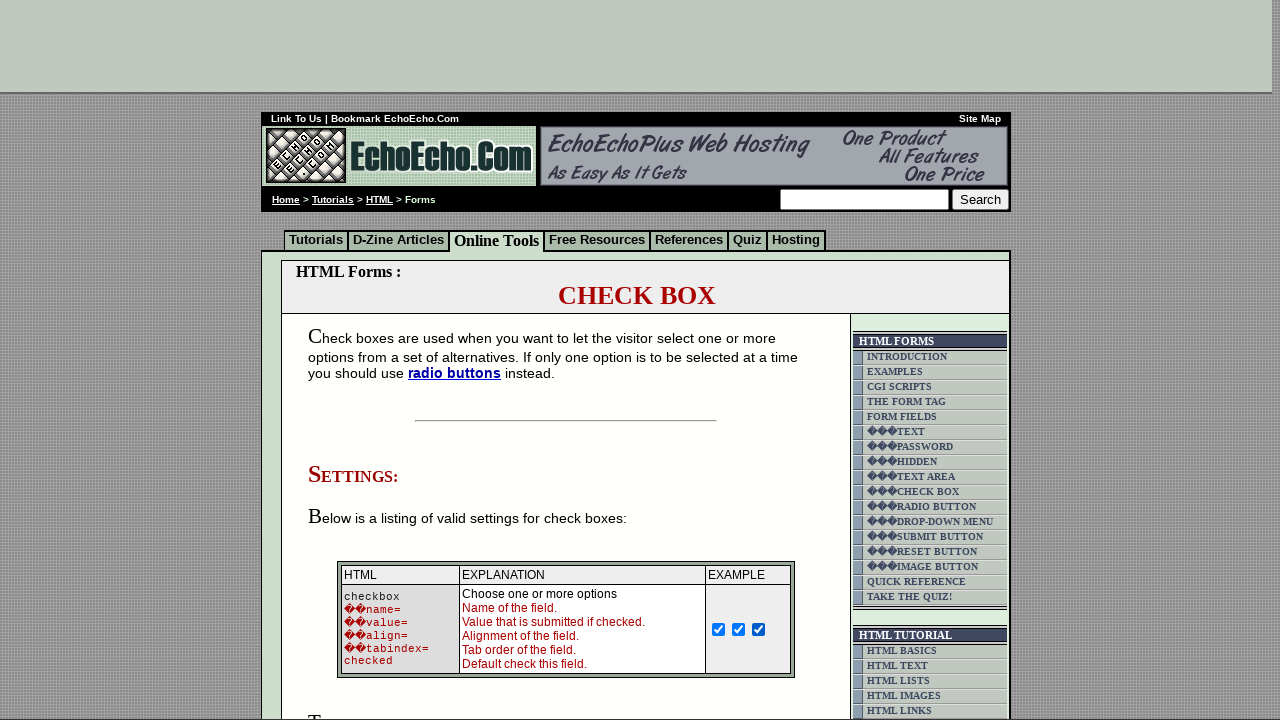

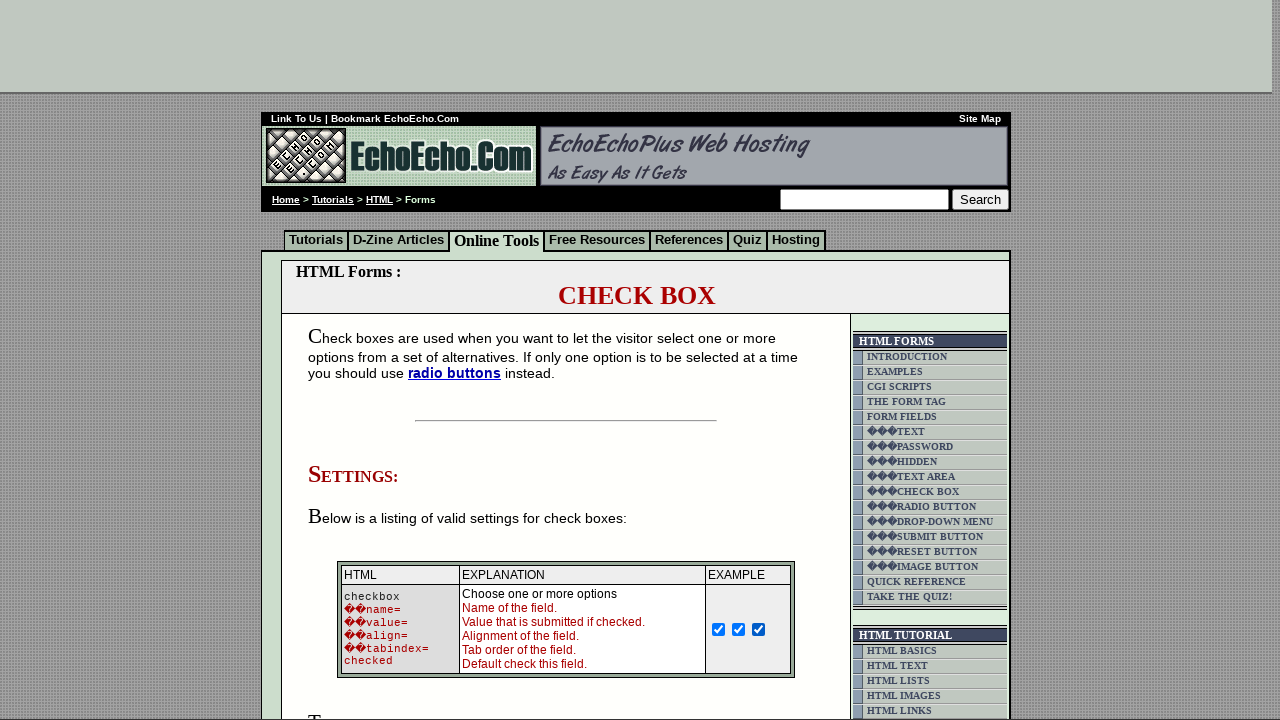